Tests keyboard key press functionality by sending SPACE key to an element and TAB key using ActionChains, then verifying the displayed result text shows which key was pressed.

Starting URL: http://the-internet.herokuapp.com/key_presses

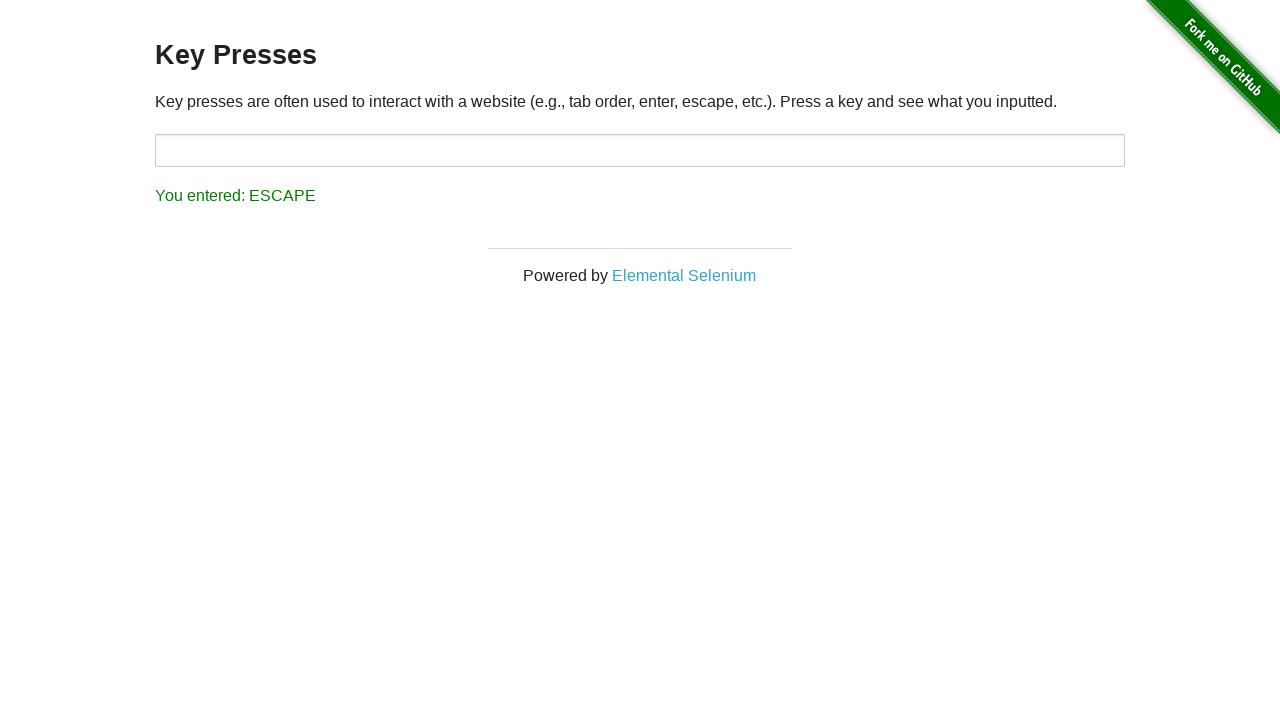

Navigated to key presses test page
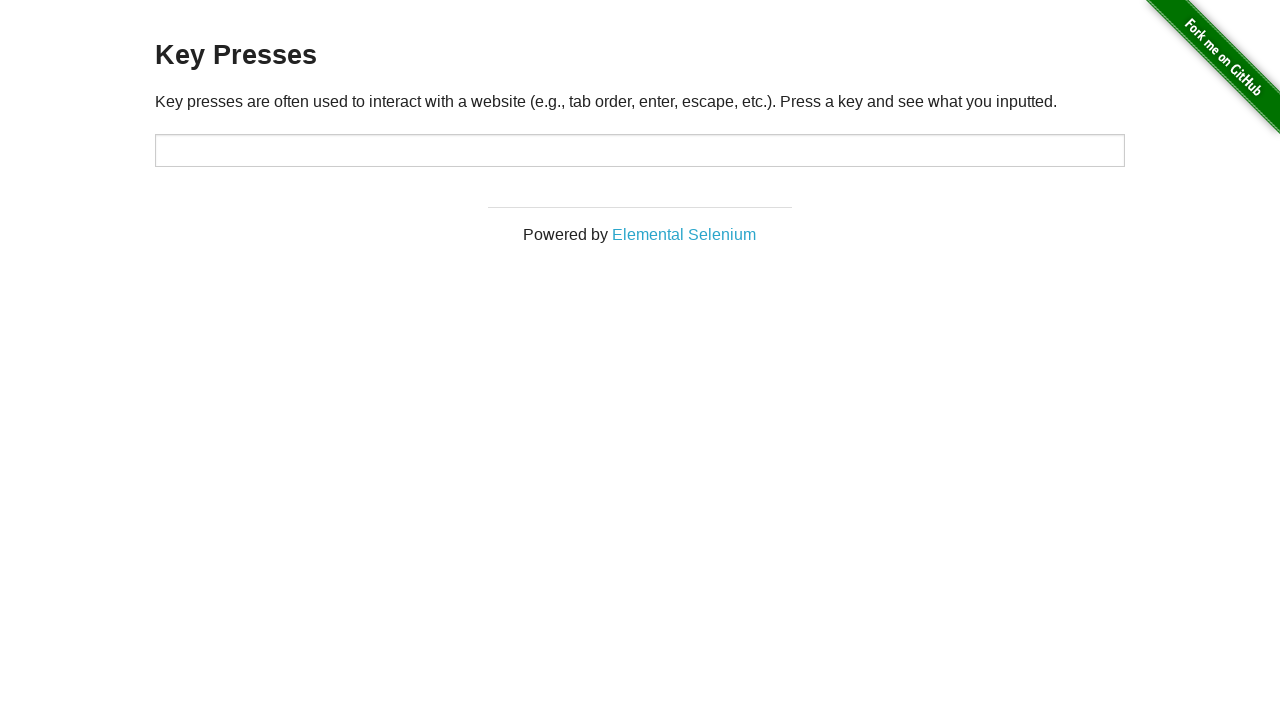

Pressed SPACE key on example element on .example
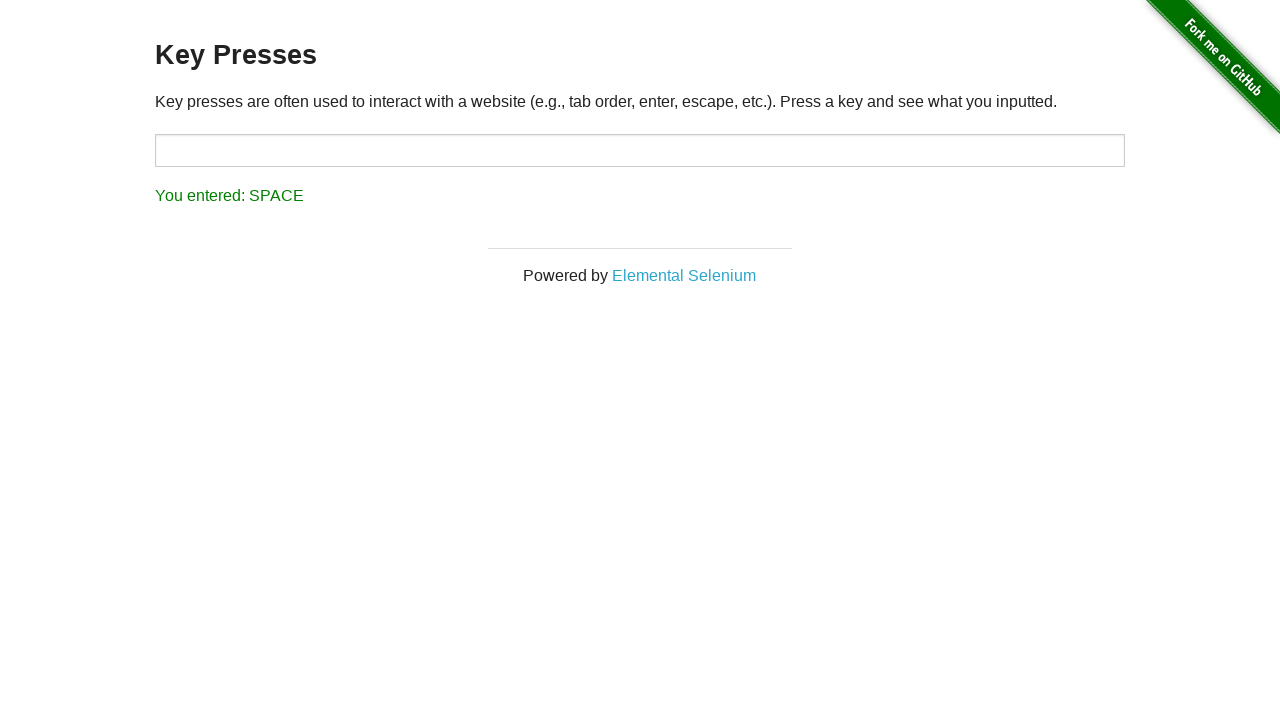

Retrieved result text after SPACE key press
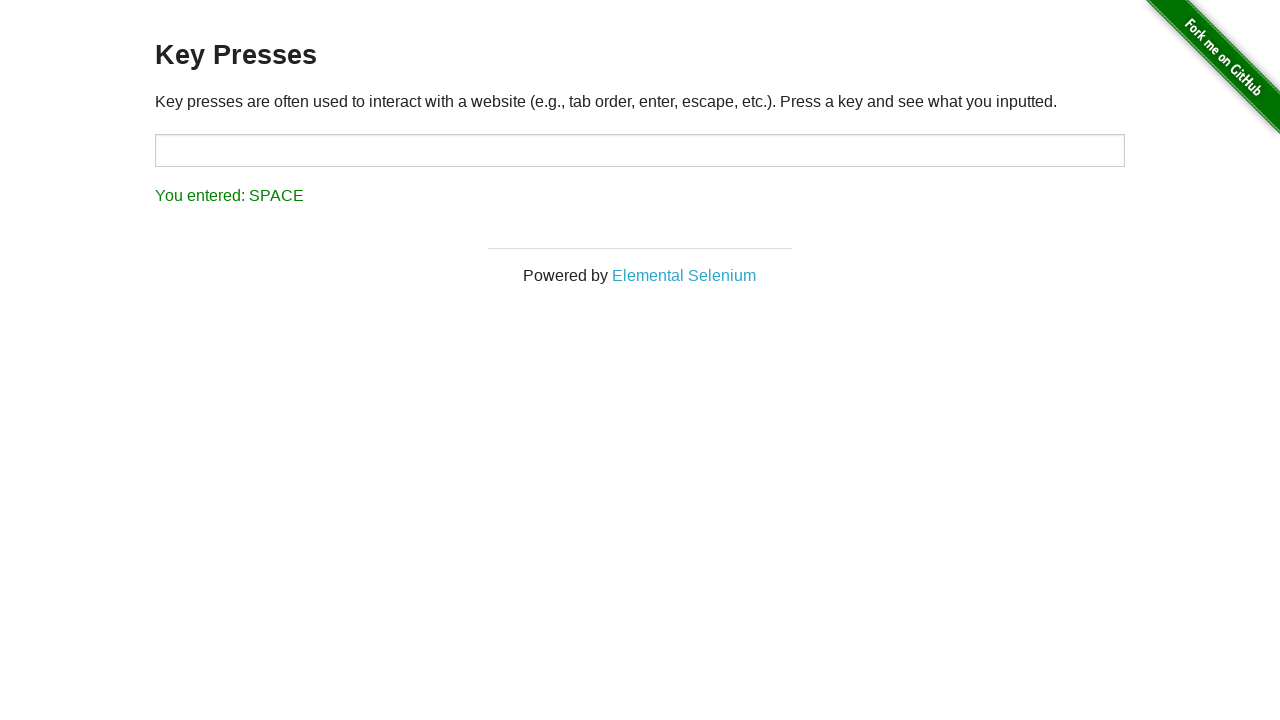

Verified result text shows 'You entered: SPACE'
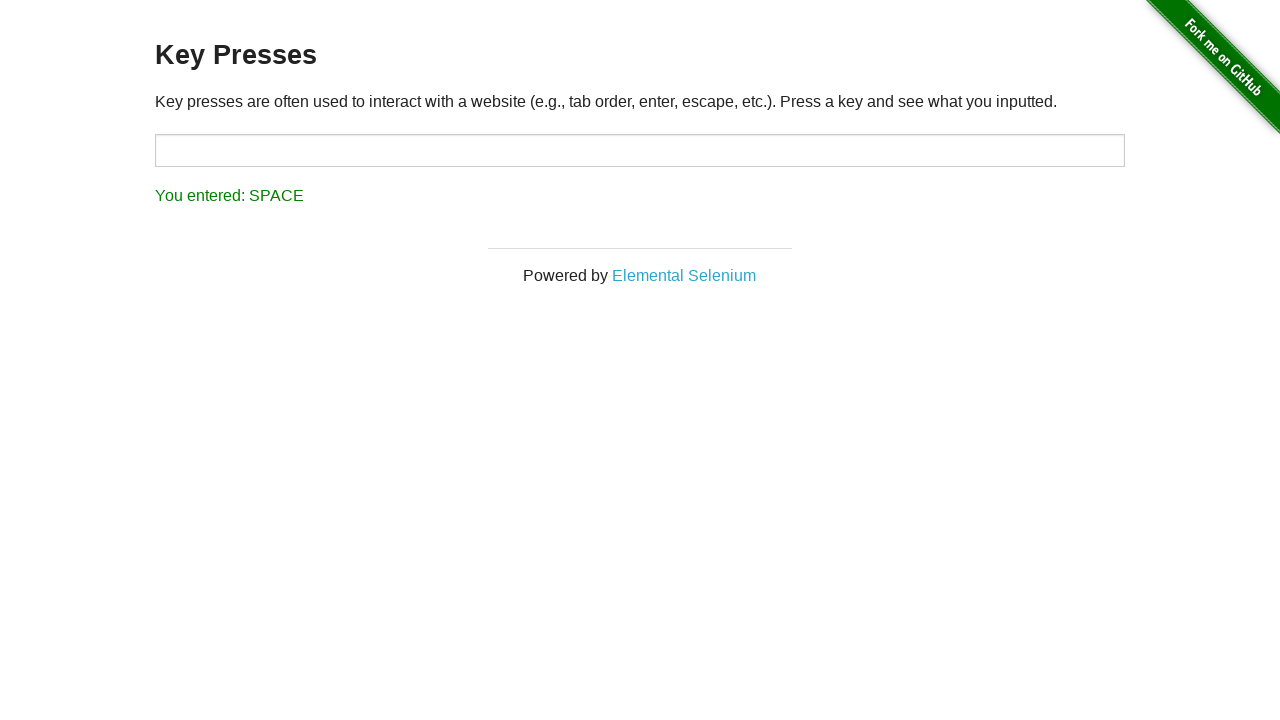

Pressed TAB key using keyboard
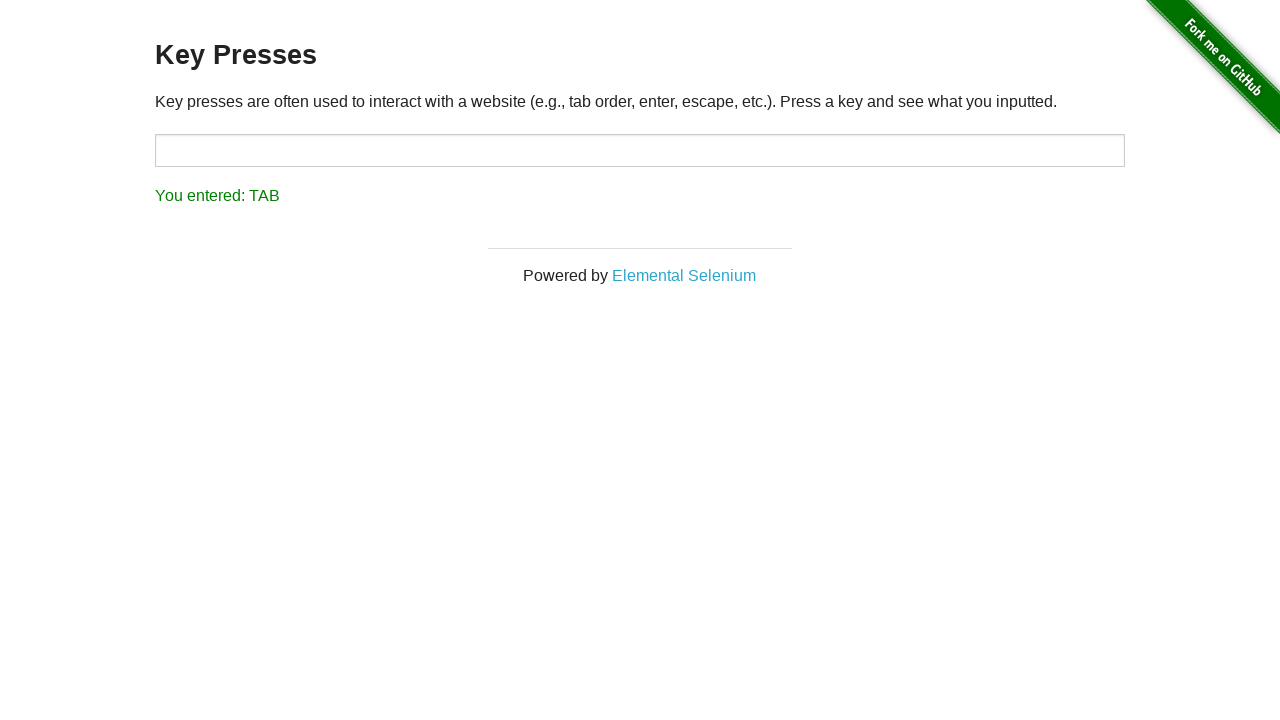

Retrieved result text after TAB key press
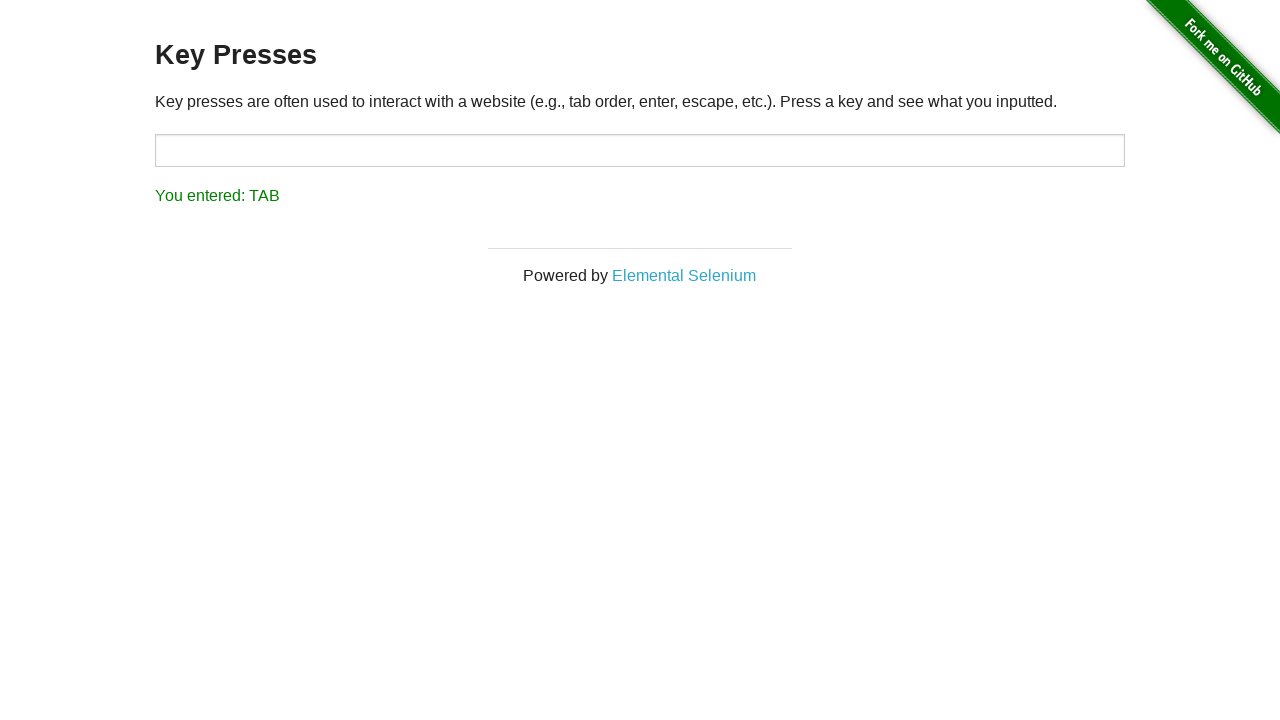

Verified result text shows 'You entered: TAB'
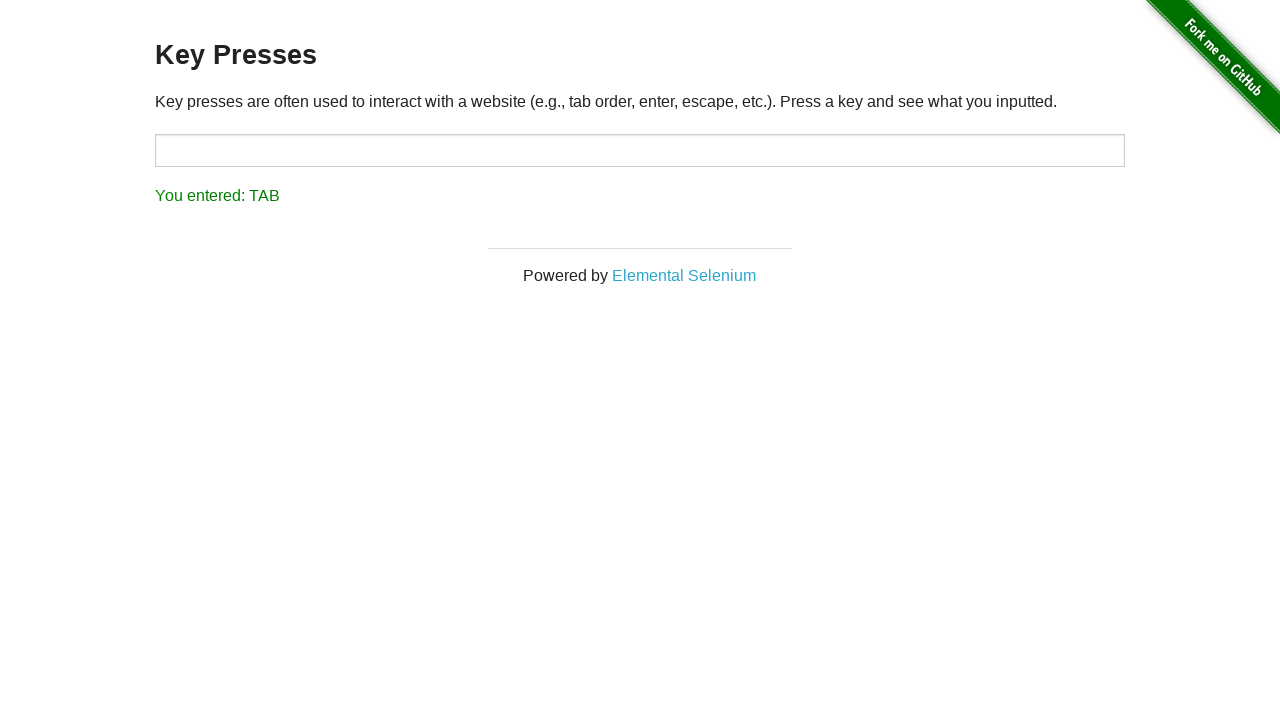

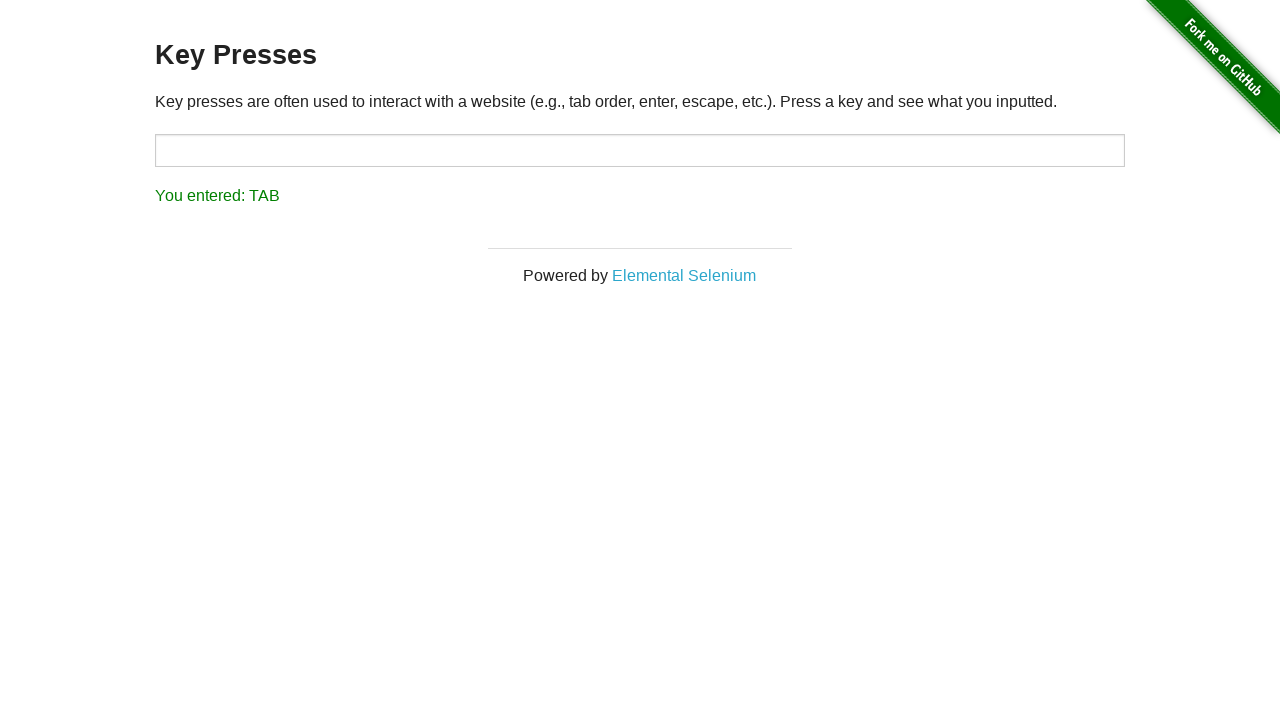